Tests that clicking Delete buttons removes the created elements - adds three elements, deletes two, verifies one remains

Starting URL: https://the-internet.herokuapp.com/add_remove_elements/

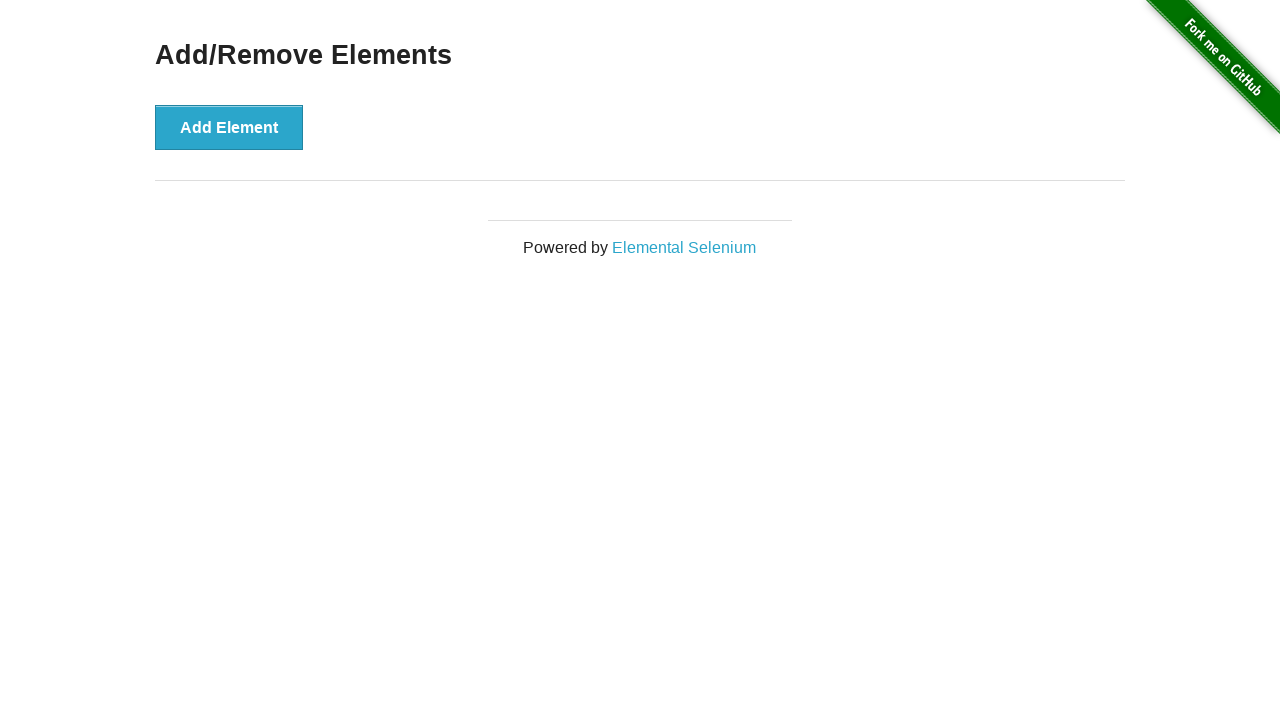

Navigated to Add/Remove Elements page
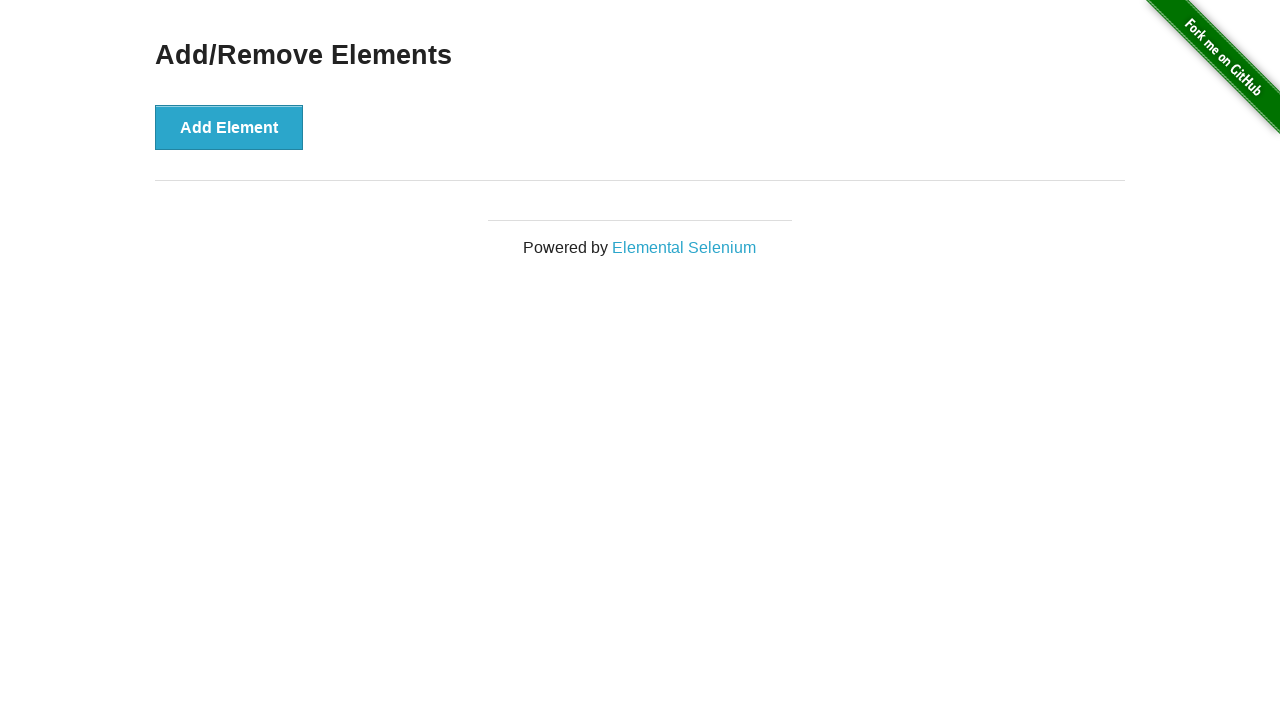

Clicked Add Element button - first element created at (229, 127) on button:has-text('Add Element')
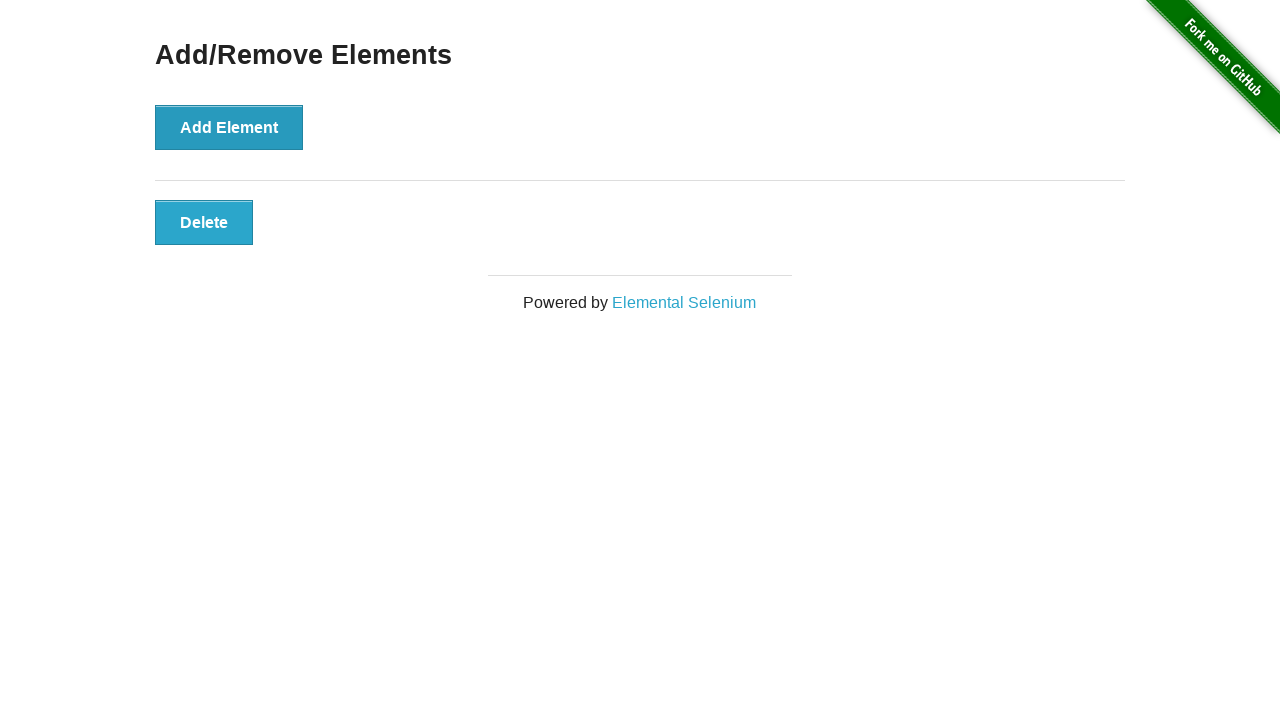

Clicked Add Element button - second element created at (229, 127) on button:has-text('Add Element')
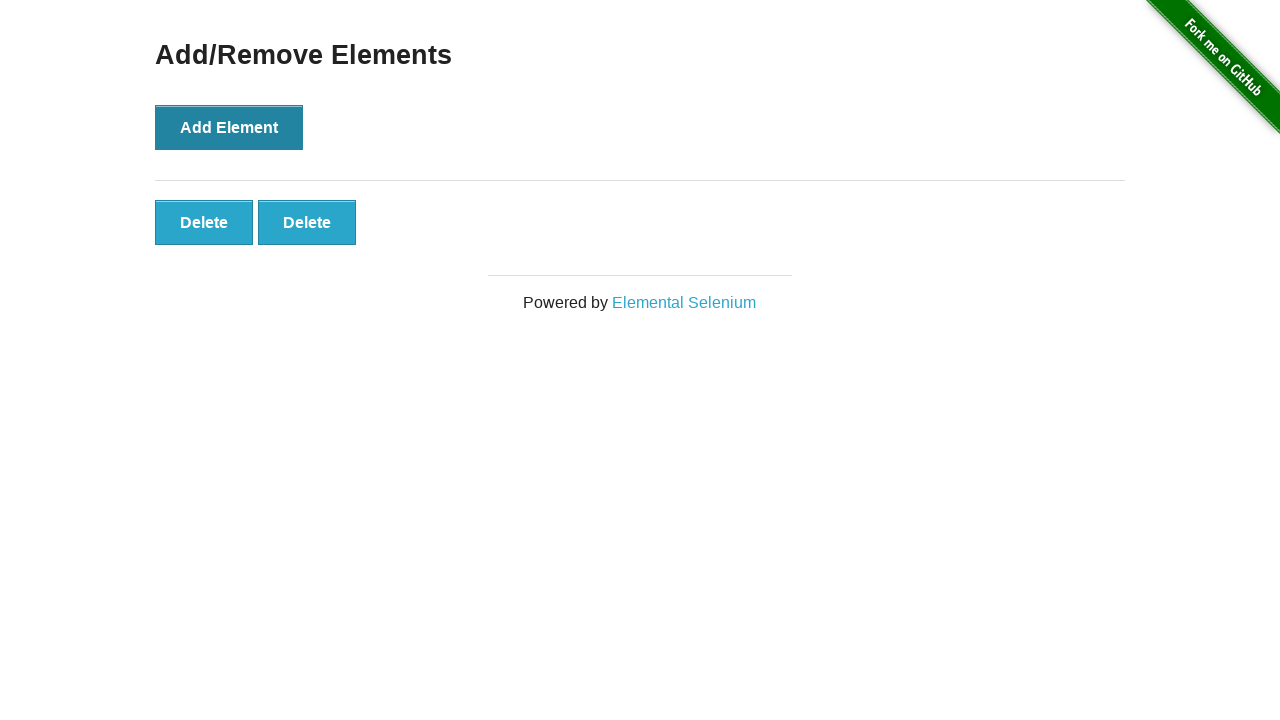

Clicked Add Element button - third element created at (229, 127) on button:has-text('Add Element')
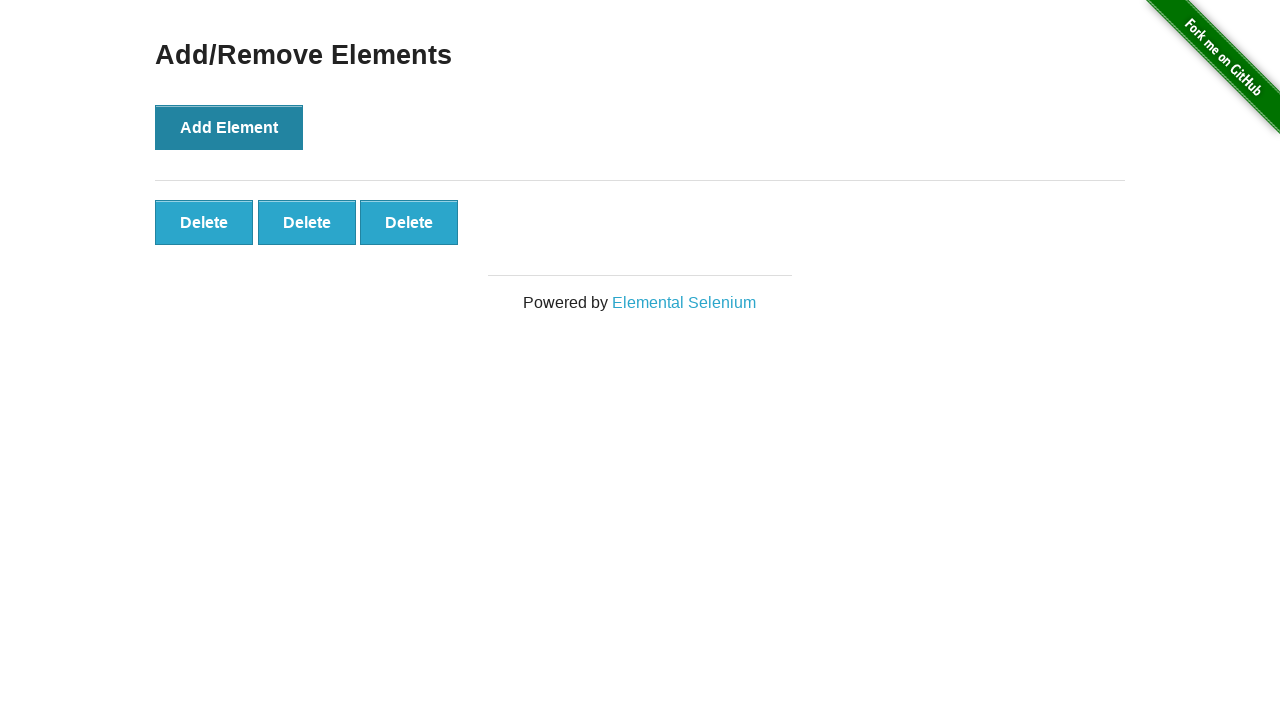

Clicked Delete button - first element removed at (204, 222) on button.added-manually >> nth=0
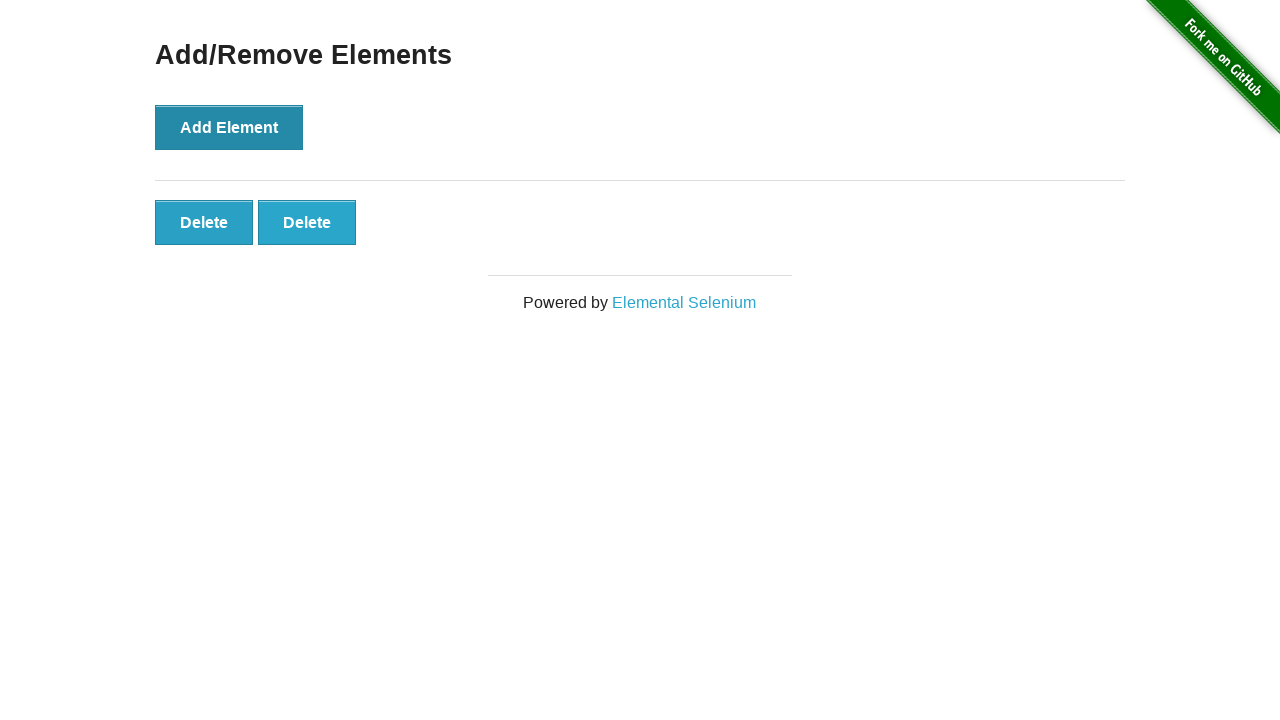

Clicked Delete button - second element removed at (204, 222) on button.added-manually >> nth=0
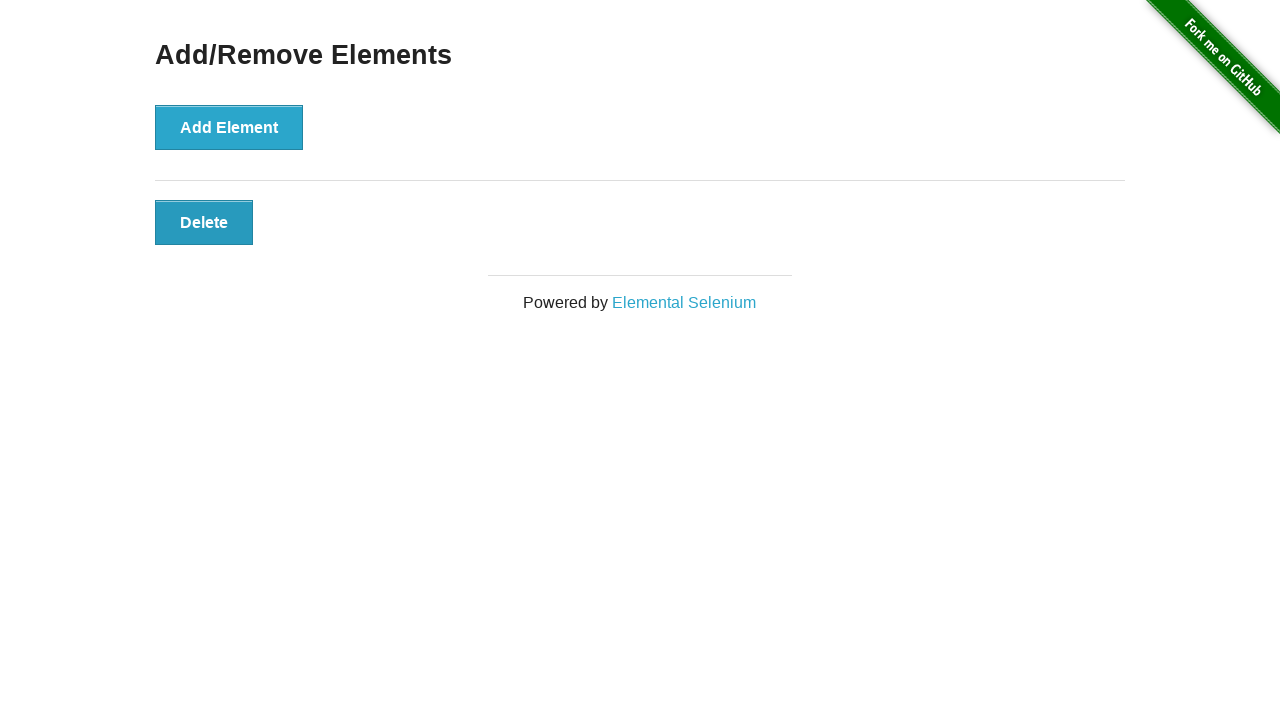

Located remaining Delete buttons
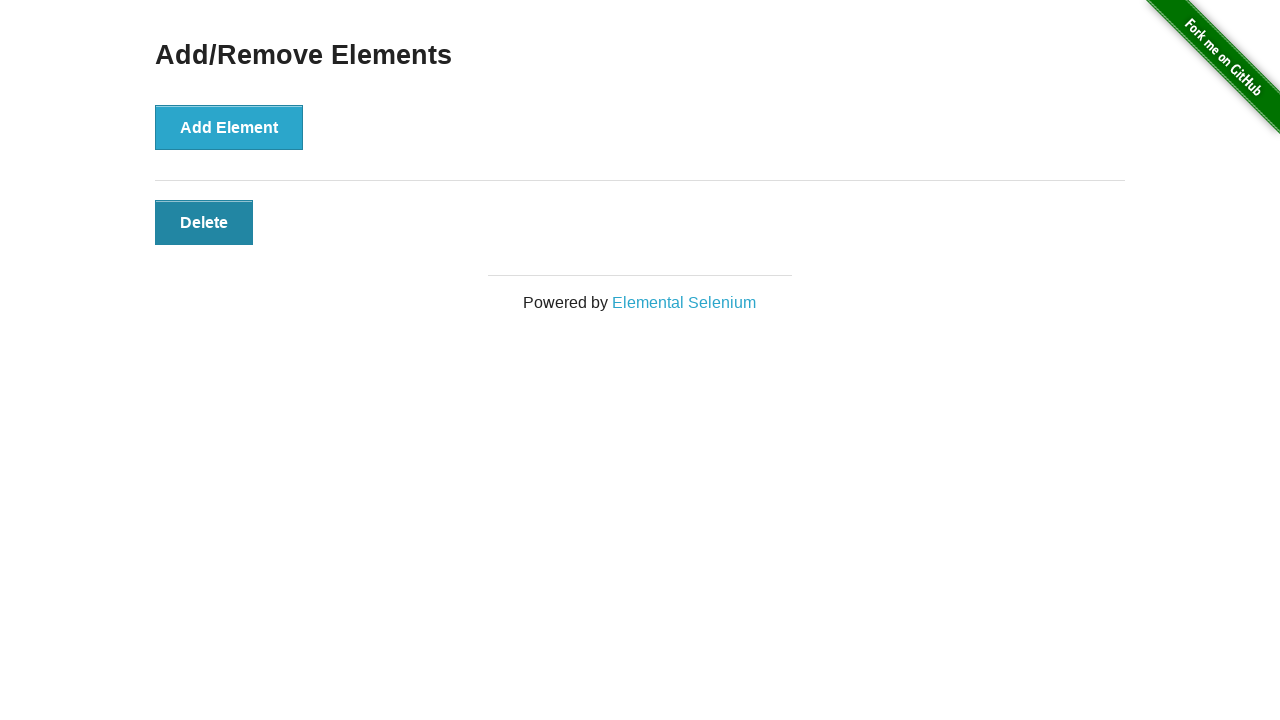

Verified that exactly one Delete button remains
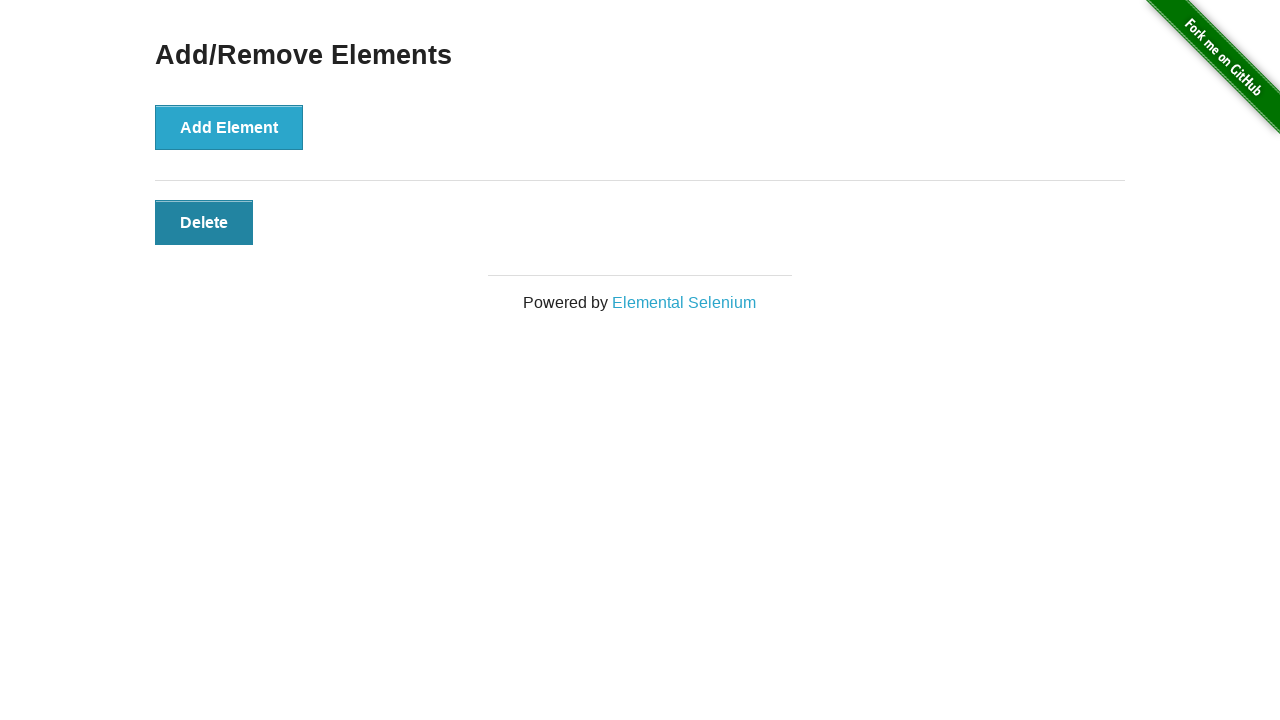

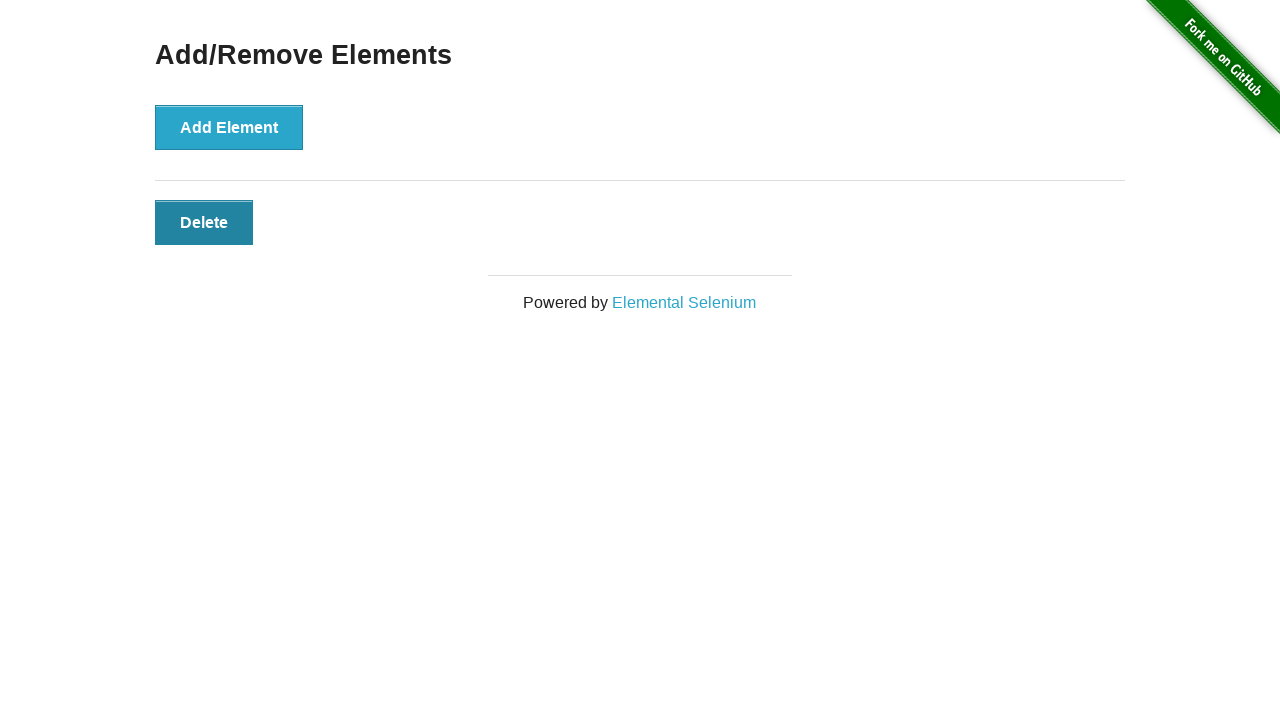